Tests that todo data persists after page reload

Starting URL: https://demo.playwright.dev/todomvc

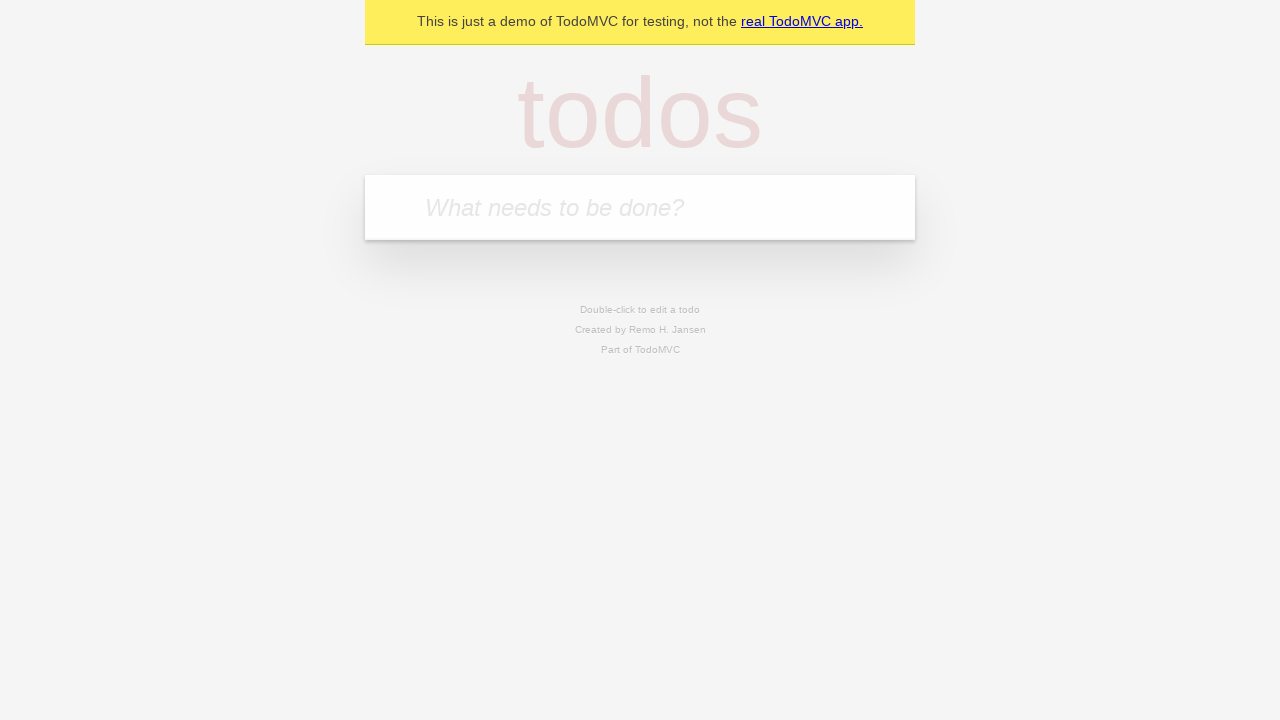

Filled todo input with 'buy some cheese' on internal:attr=[placeholder="What needs to be done?"i]
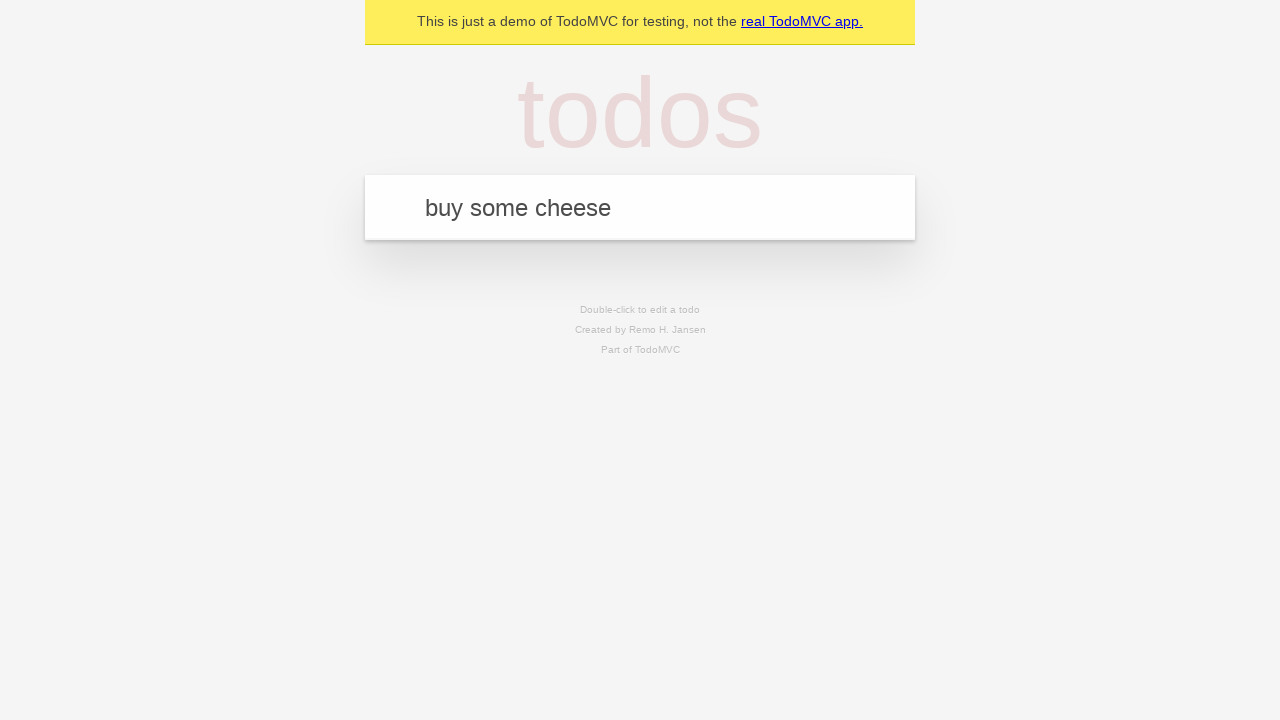

Pressed Enter to create todo 'buy some cheese' on internal:attr=[placeholder="What needs to be done?"i]
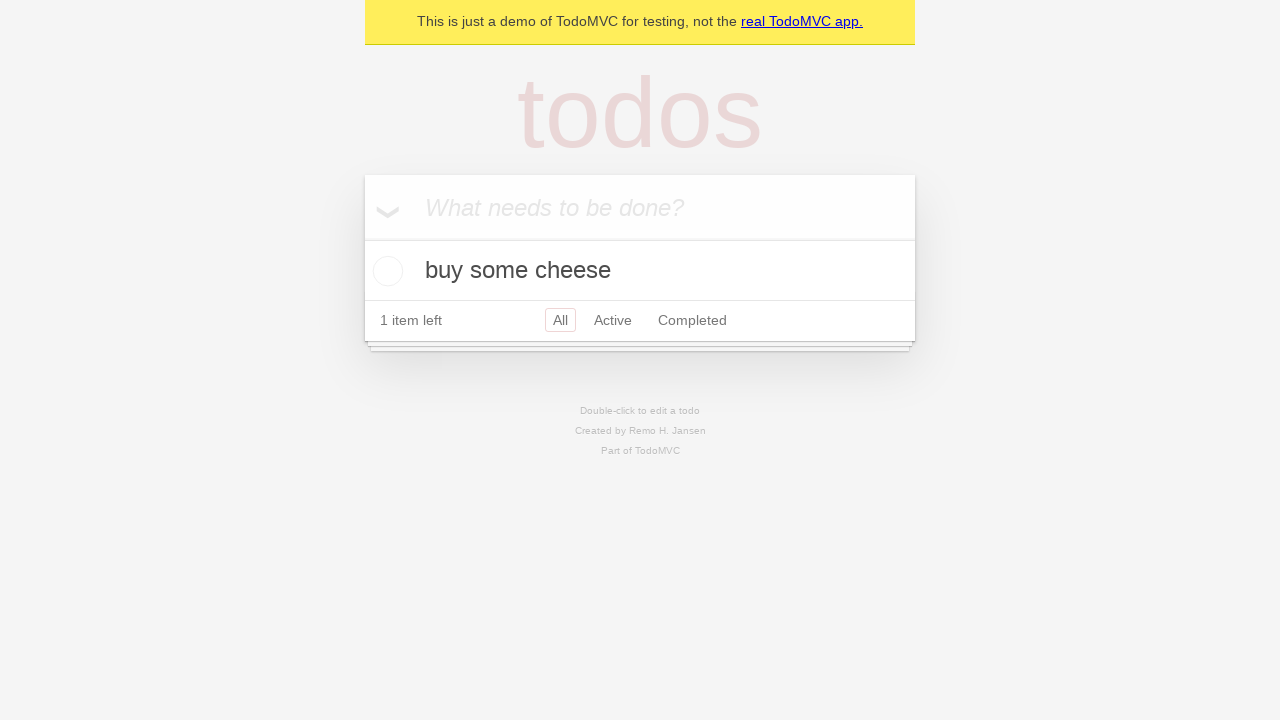

Filled todo input with 'feed the cat' on internal:attr=[placeholder="What needs to be done?"i]
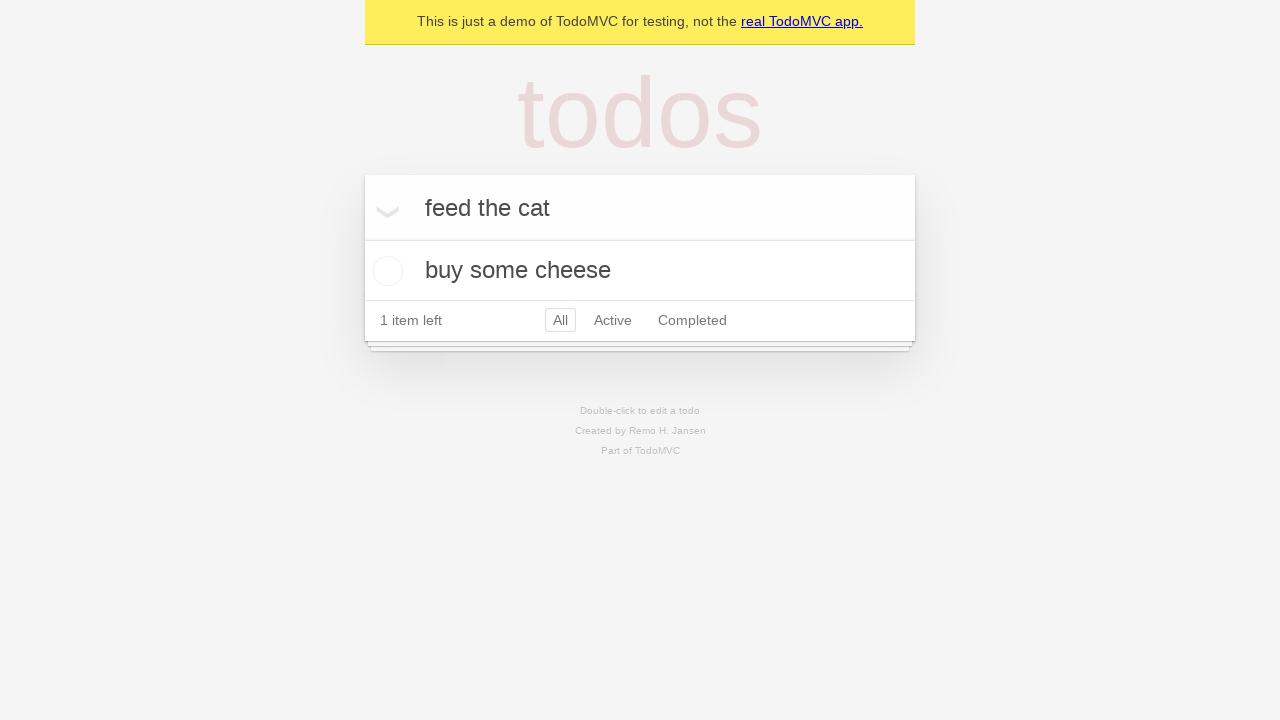

Pressed Enter to create todo 'feed the cat' on internal:attr=[placeholder="What needs to be done?"i]
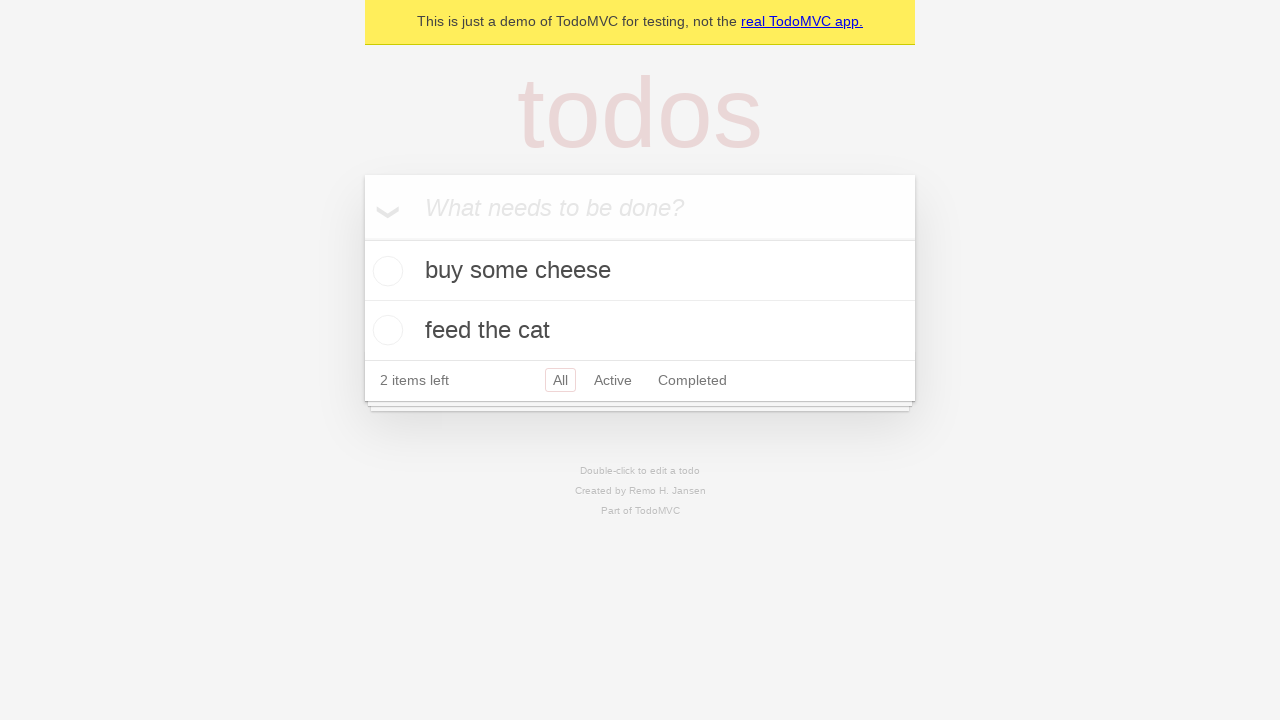

Waited for second todo item to appear
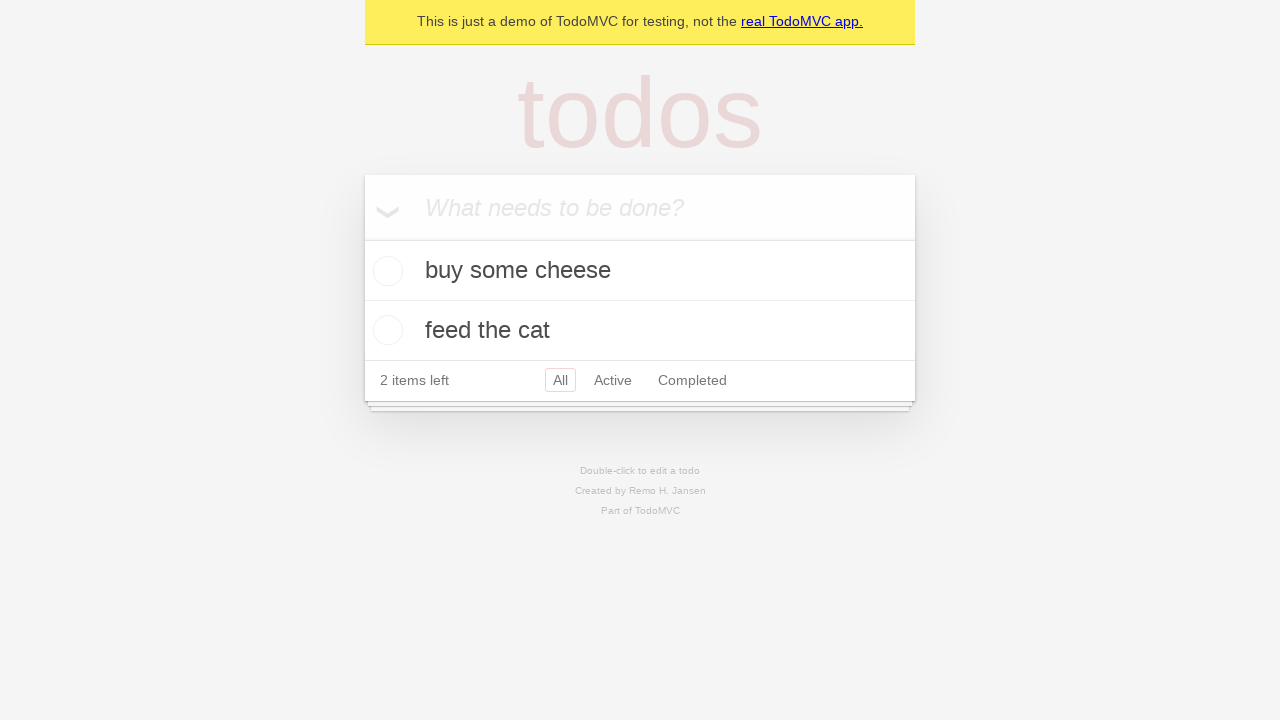

Checked the first todo item at (385, 271) on internal:testid=[data-testid="todo-item"s] >> nth=0 >> internal:role=checkbox
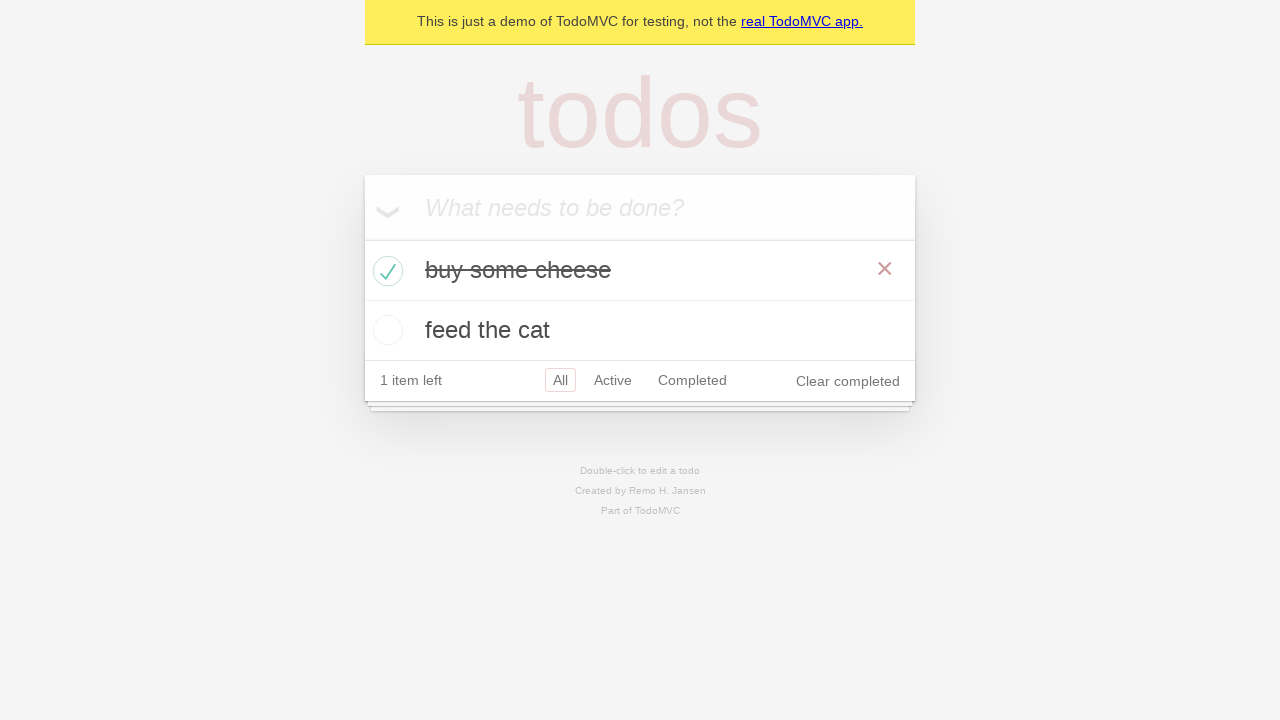

Reloaded the page
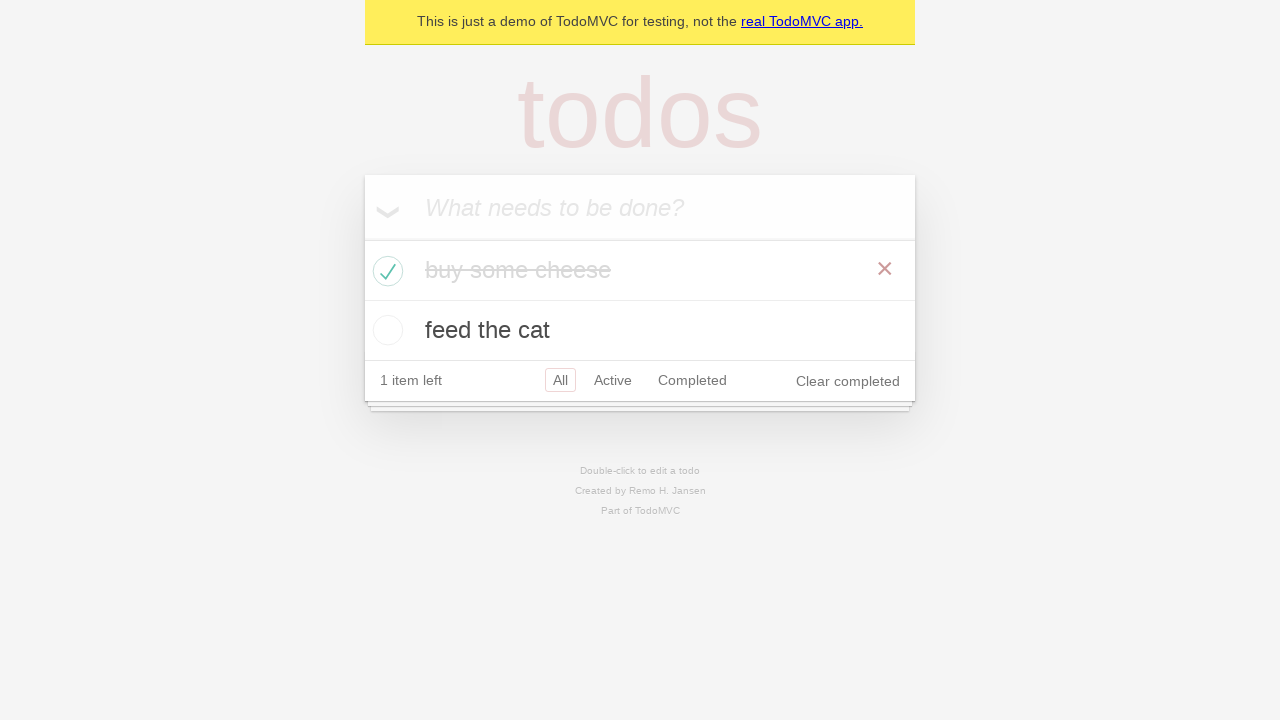

Waited for todo items to load after page reload
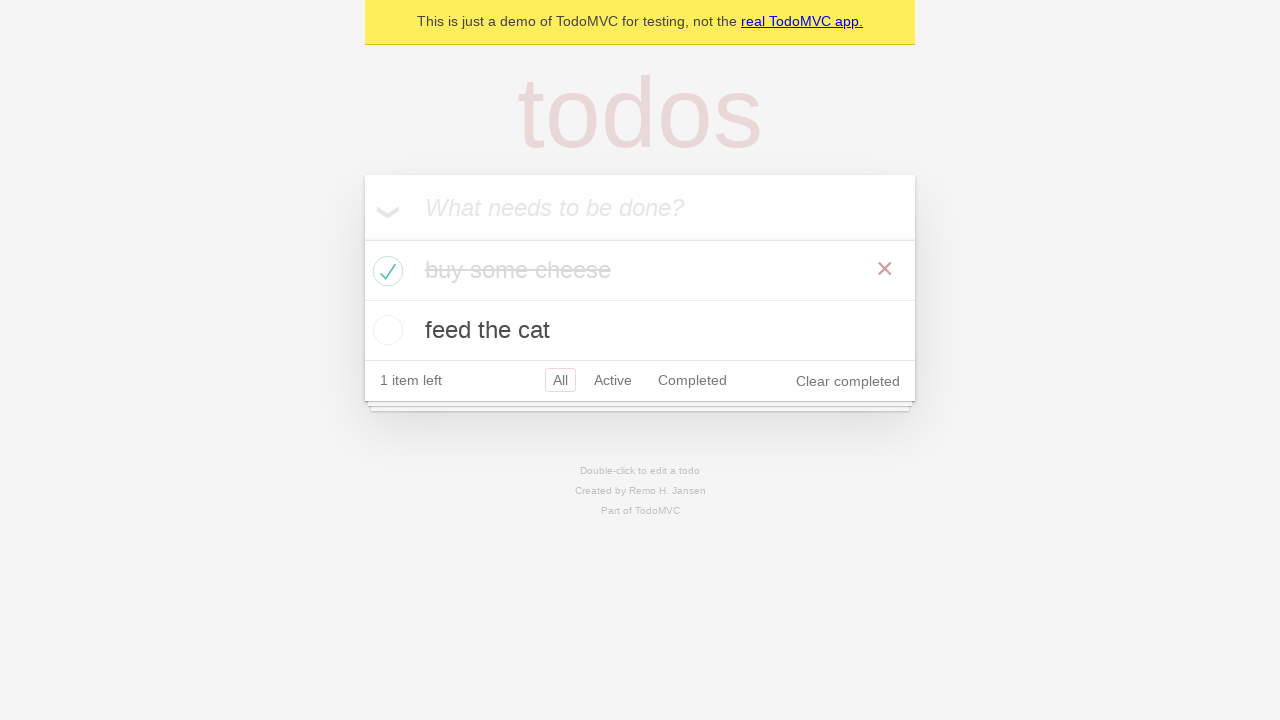

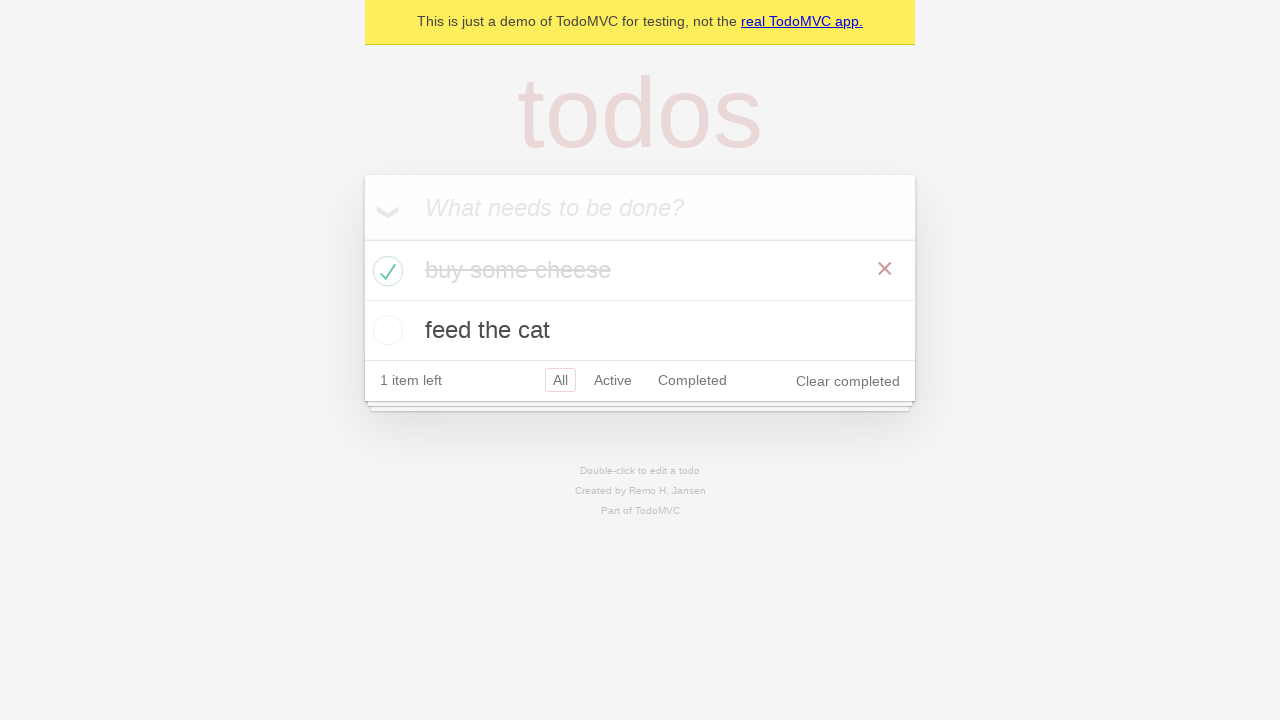